Tests calendar date picker functionality by opening a date picker and selecting a specific date

Starting URL: https://www.hyrtutorials.com/p/calendar-practice.html

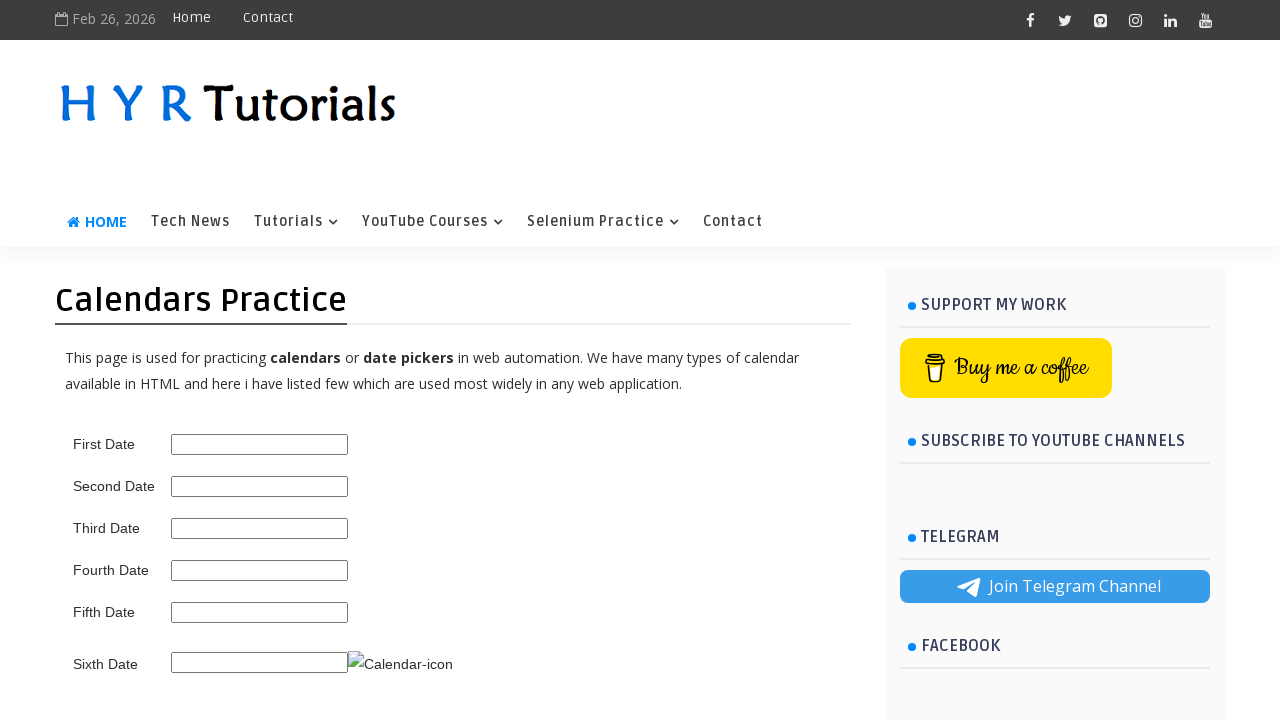

Clicked on second date picker to open calendar at (260, 486) on #second_date_picker
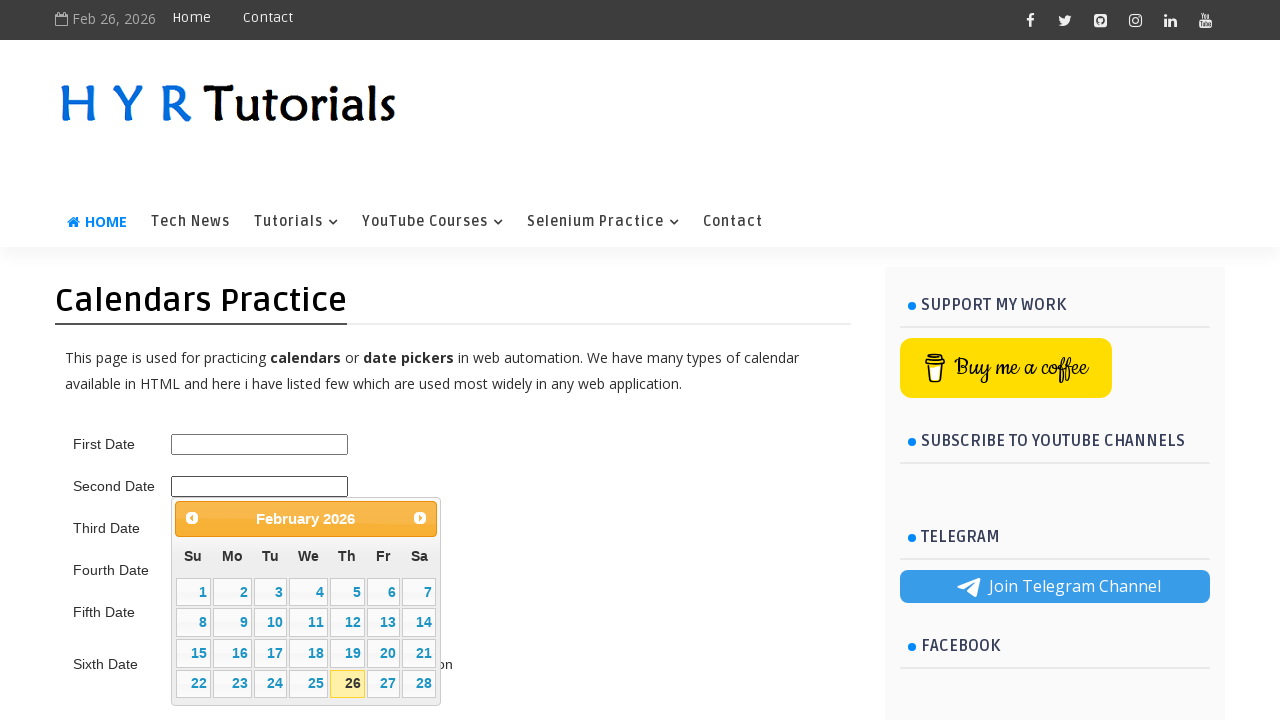

Calendar date picker became visible
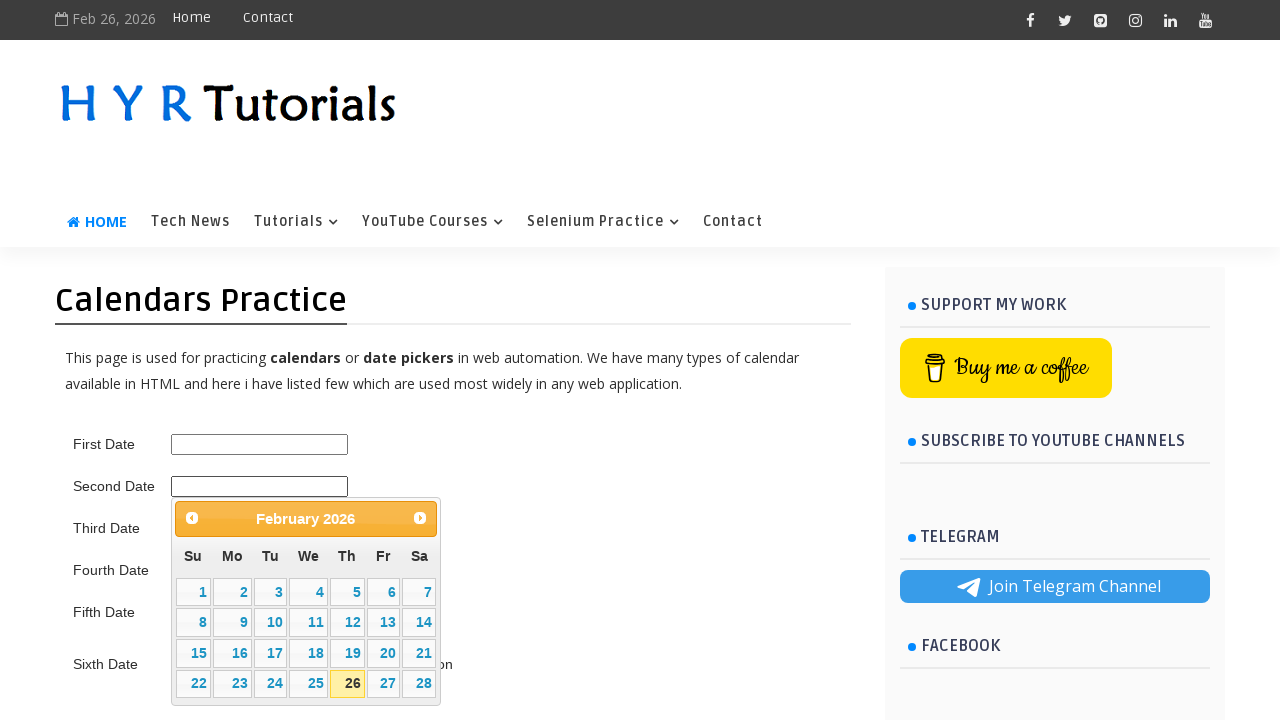

Selected the 28th date from calendar at (419, 684) on a.ui-state-default:has-text('28')
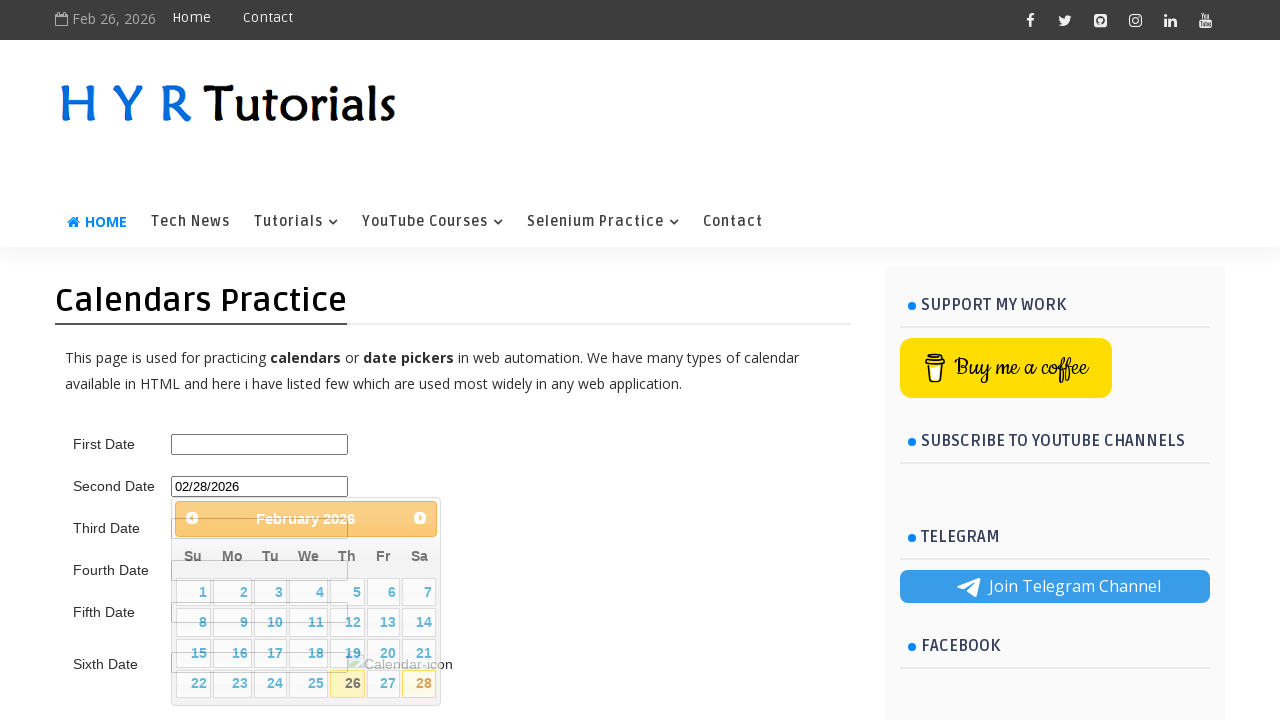

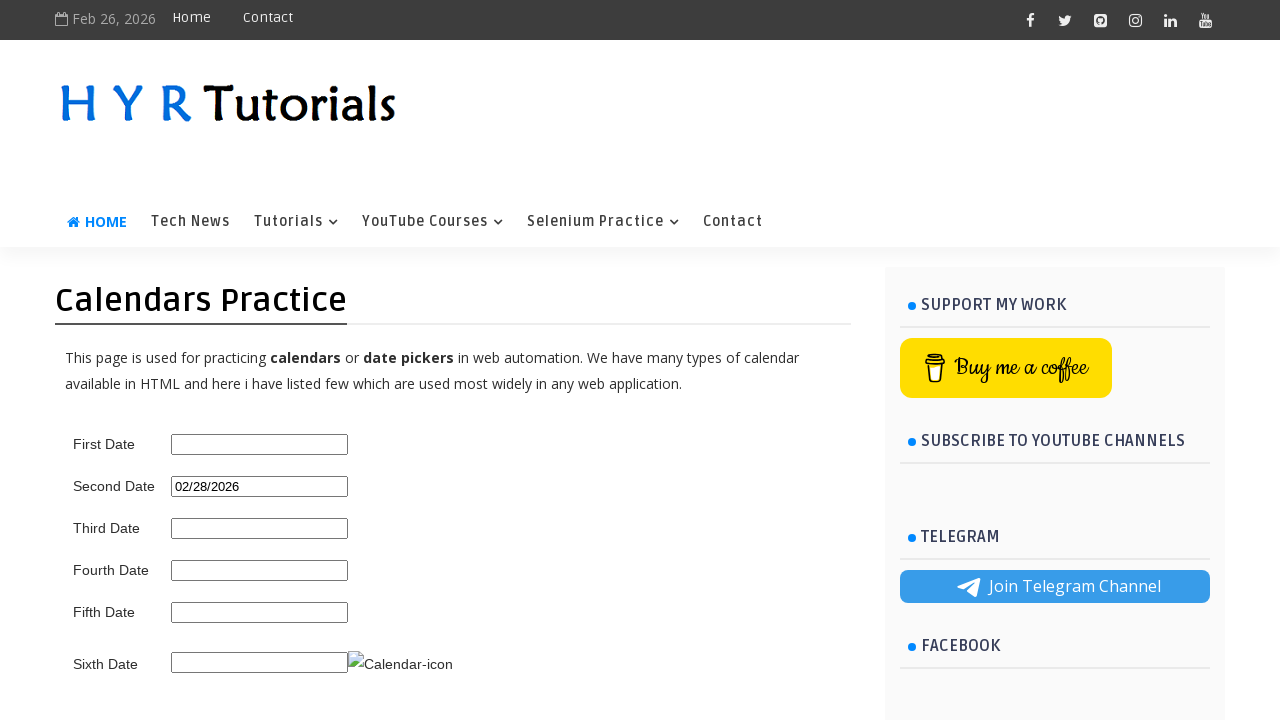